Tests JavaScript alert handling by clicking buttons that trigger different types of alerts (simple alert, confirm dialog, and prompt dialog) and interacting with them through accept, dismiss, and text input.

Starting URL: https://the-internet.herokuapp.com/javascript_alerts

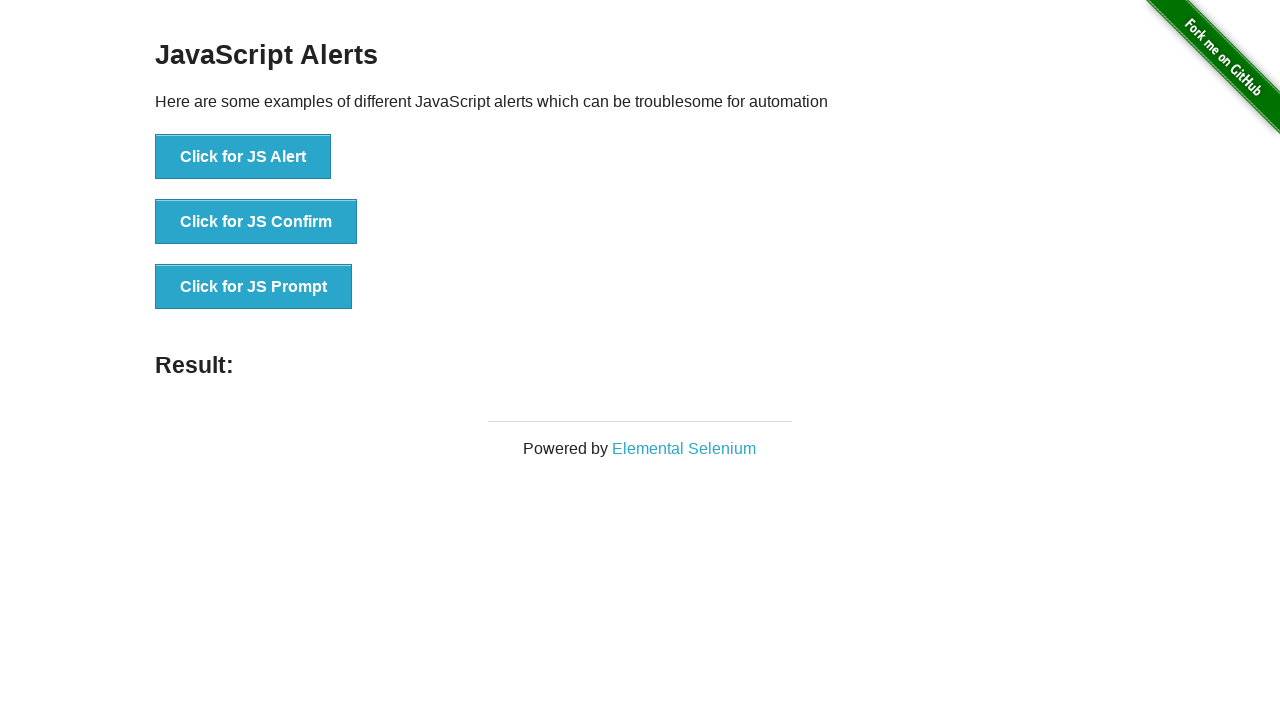

Clicked button to trigger JavaScript alert at (243, 157) on xpath=//button[.='Click for JS Alert']
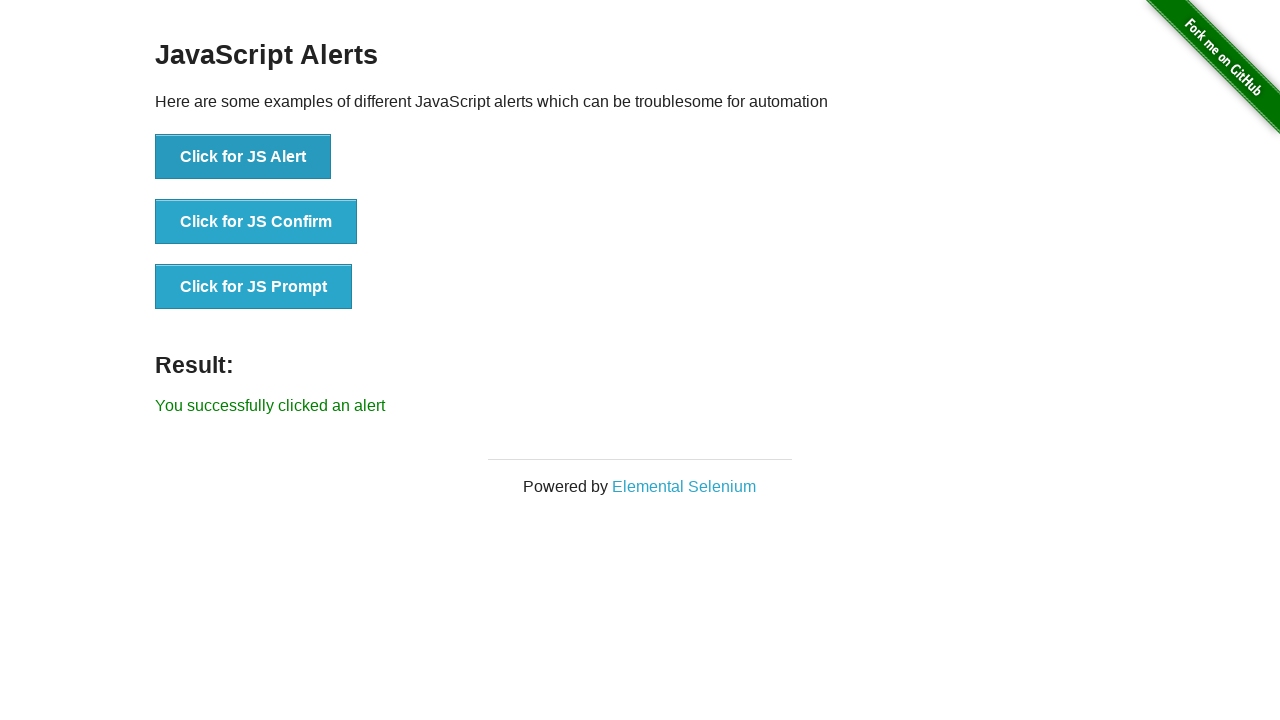

Set up dialog handler to accept alerts
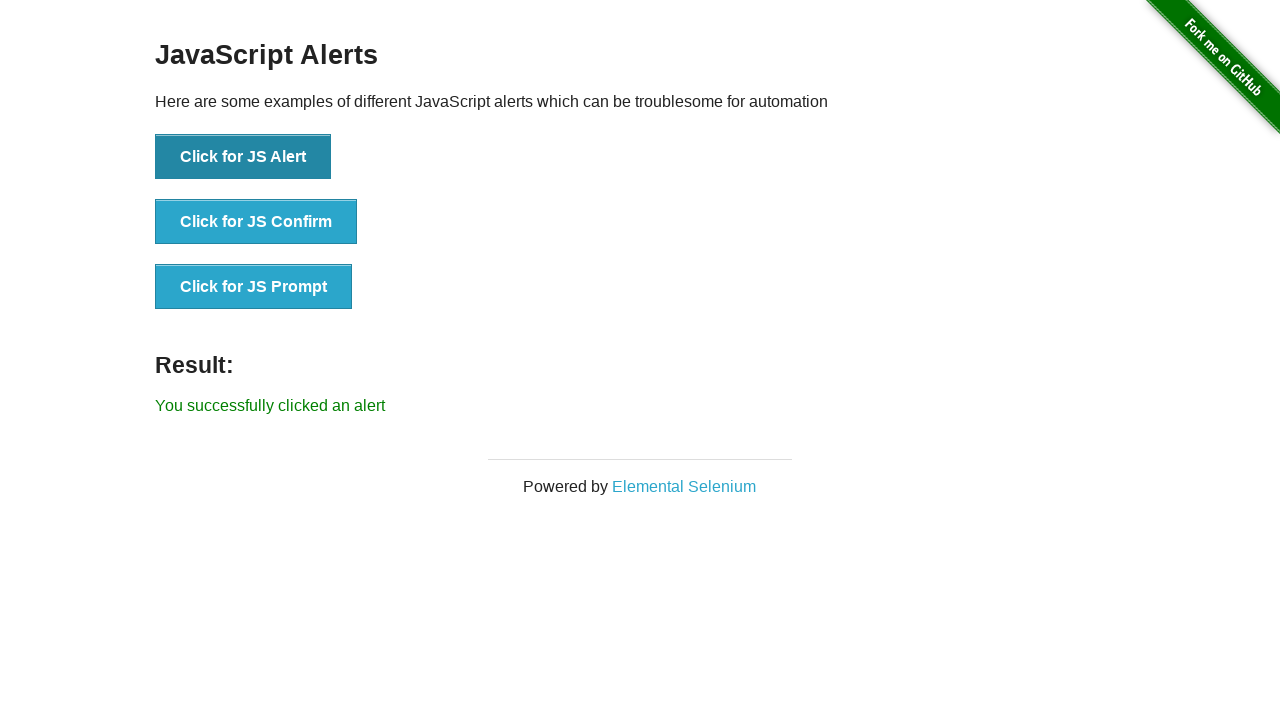

Waited 500ms for alert to be processed
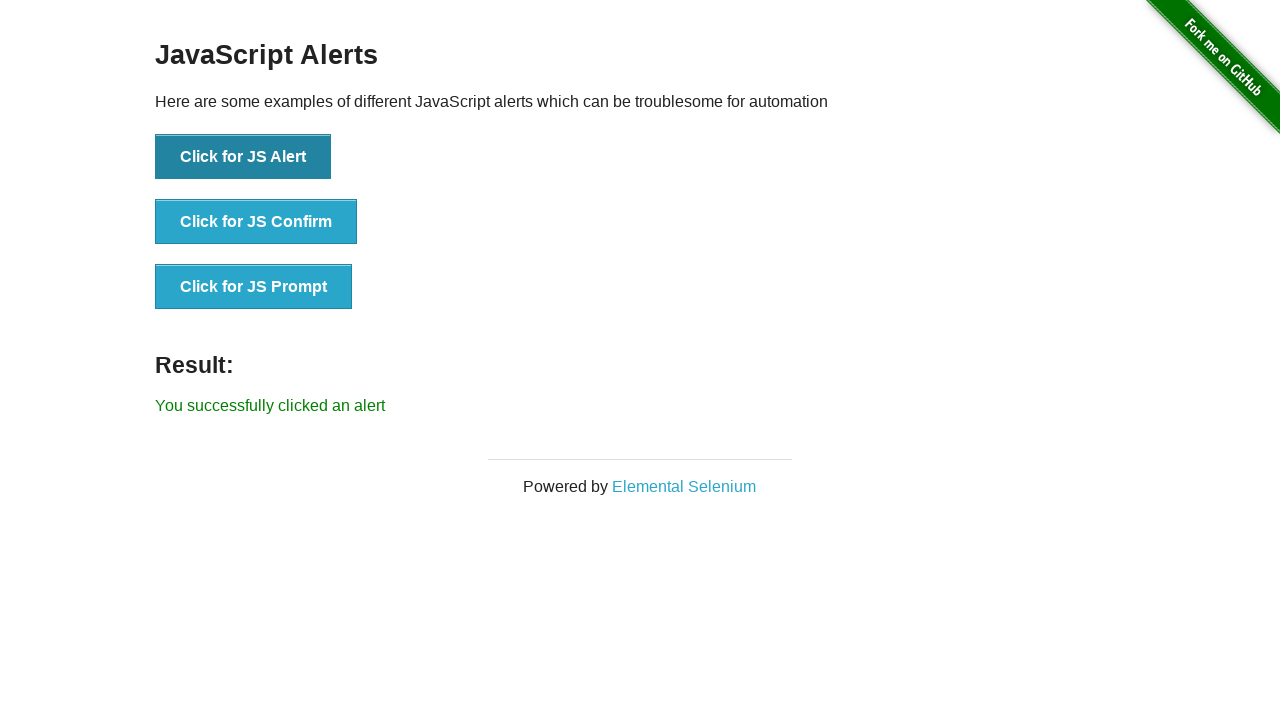

Clicked button to trigger JavaScript confirm dialog at (256, 222) on xpath=//button[.='Click for JS Confirm']
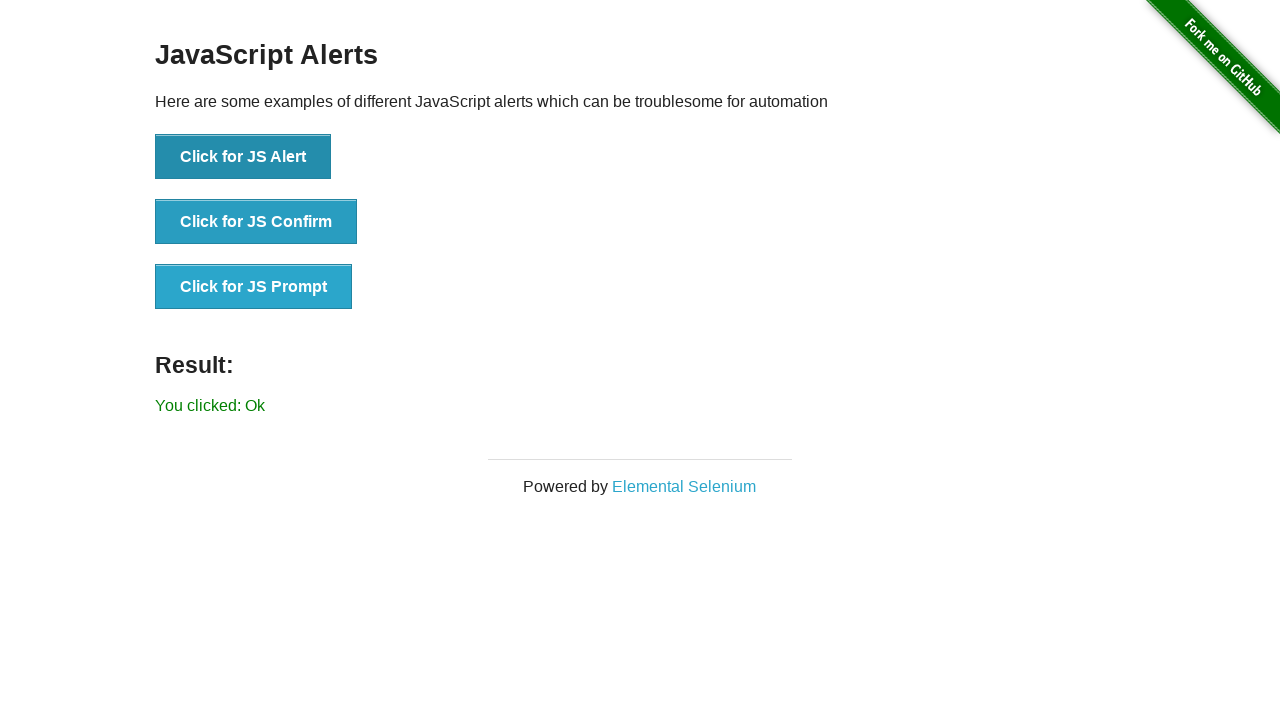

Set up dialog handler to dismiss confirm dialogs
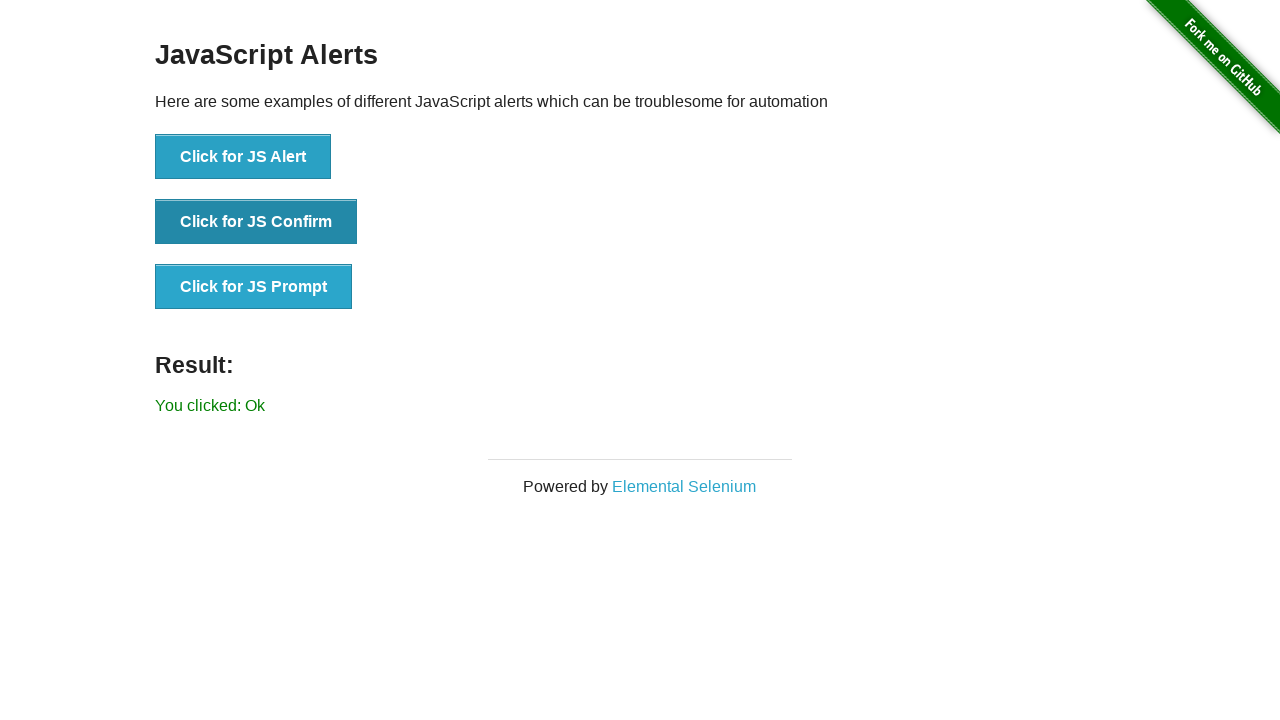

Waited 500ms for confirm dialog to be processed
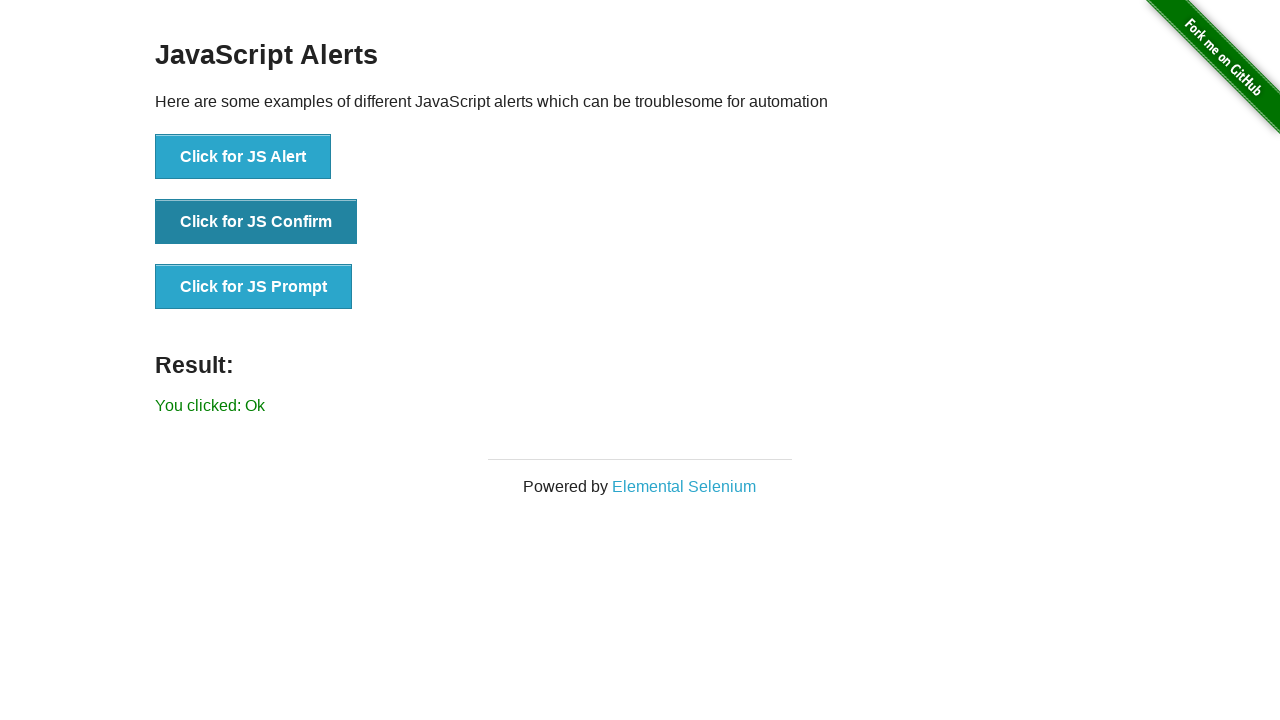

Clicked button to trigger JavaScript prompt dialog at (254, 287) on xpath=//button[.='Click for JS Prompt']
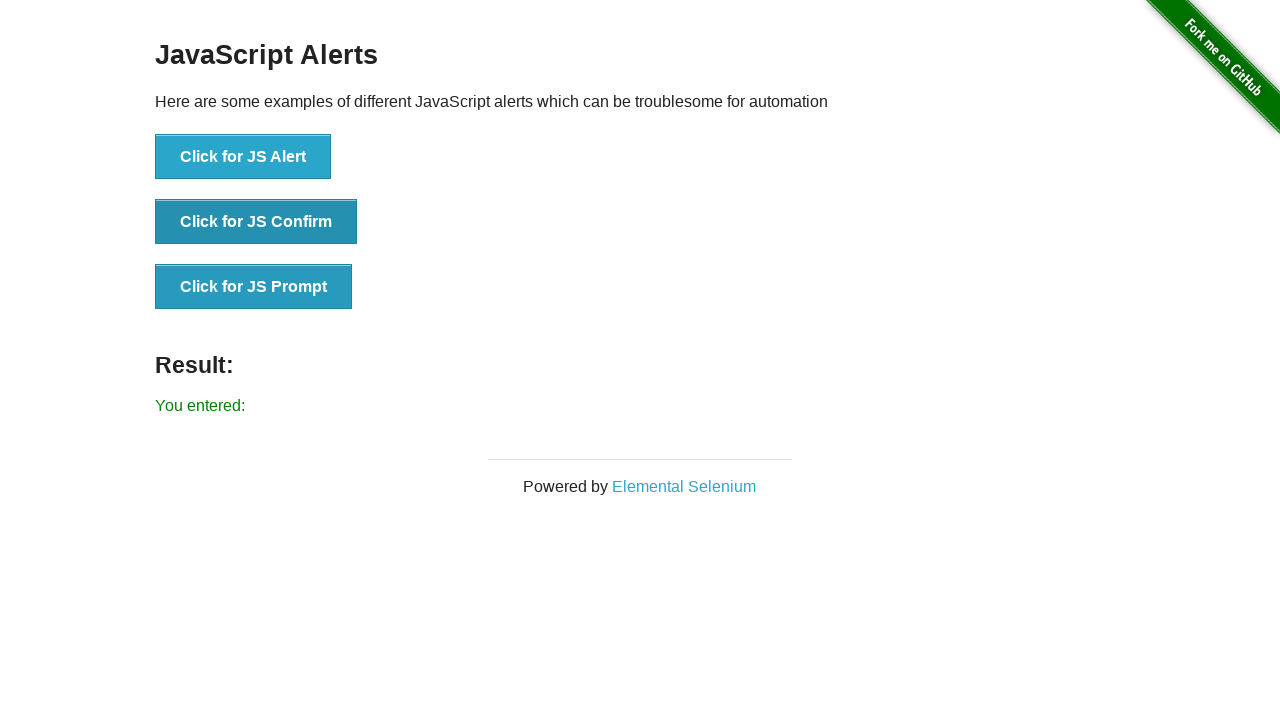

Set up dialog handler to accept prompt with text 'Hello'
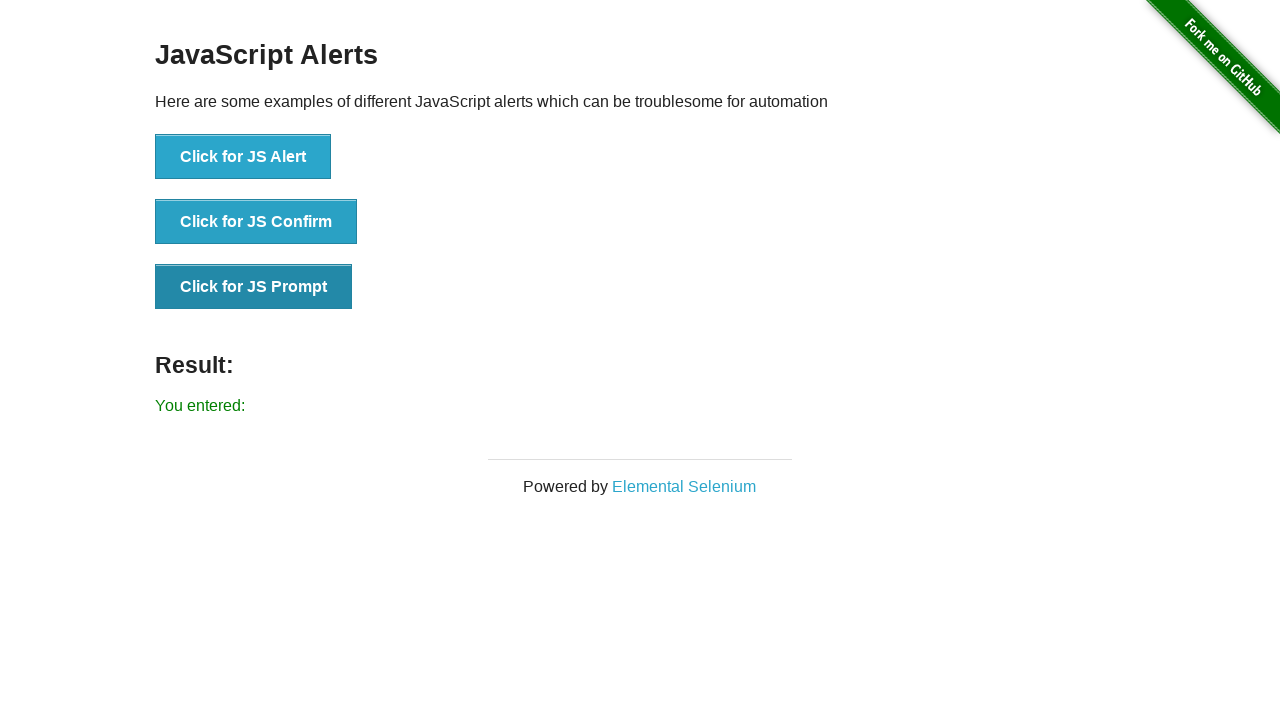

Waited 500ms for prompt dialog to be processed
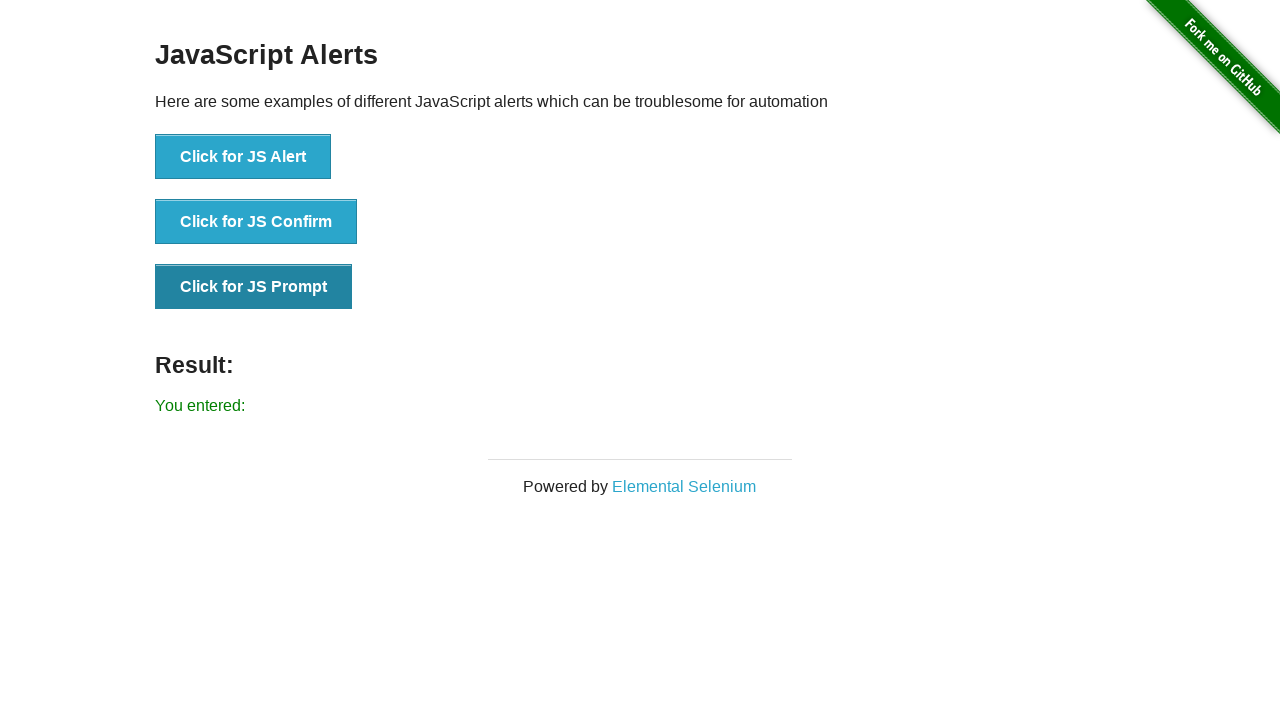

Verified result text element is displayed
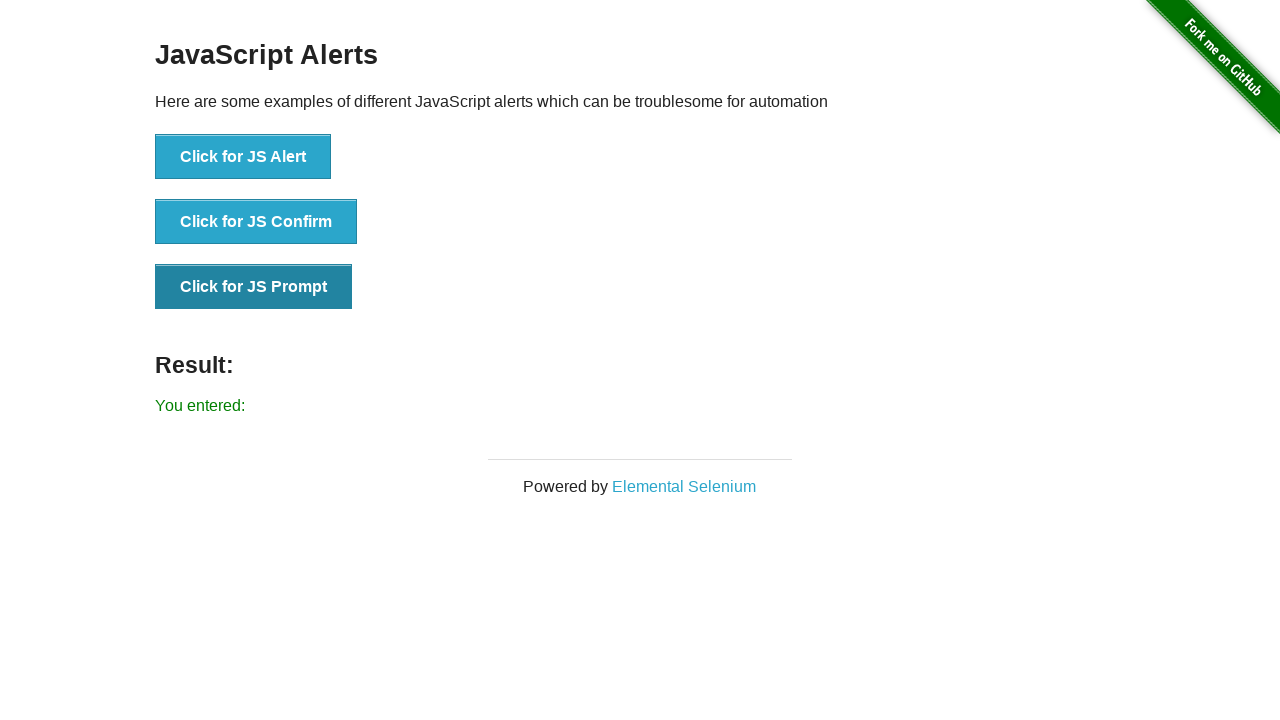

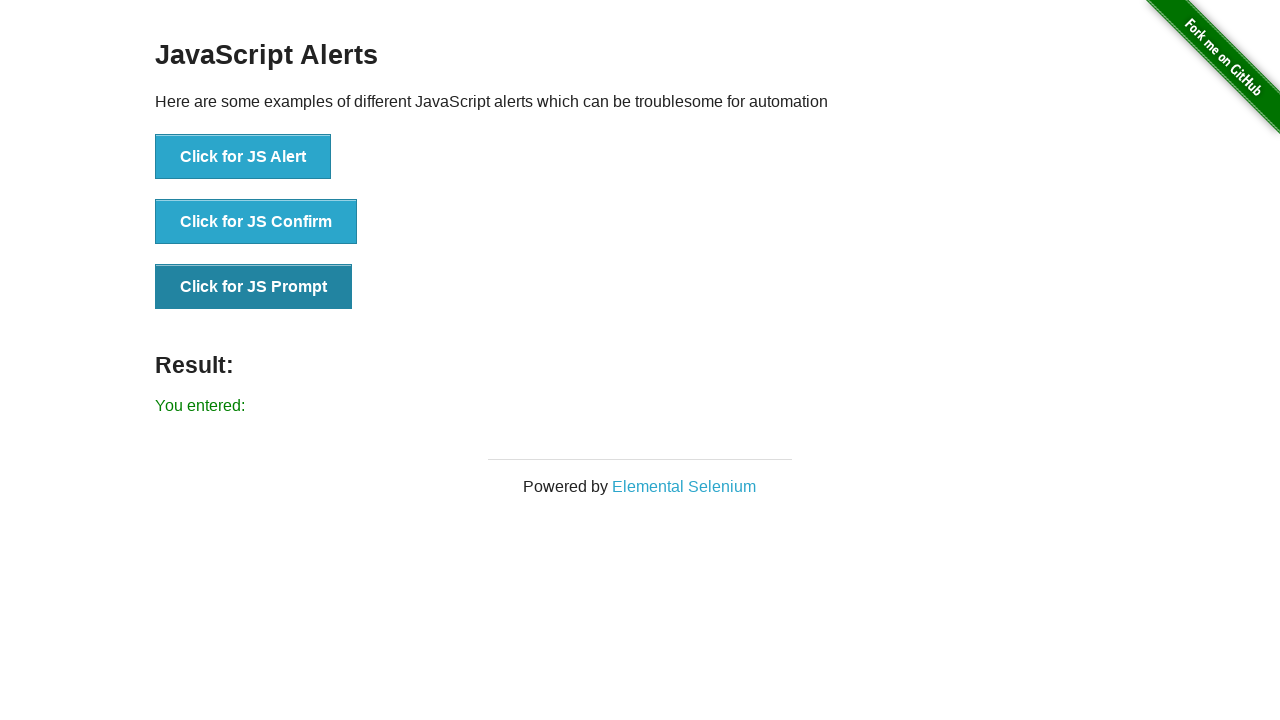